Tests the product review functionality by navigating to a book page, rating it with 5 stars, and submitting a review with comment, name and email

Starting URL: http://practice.automationtesting.in/

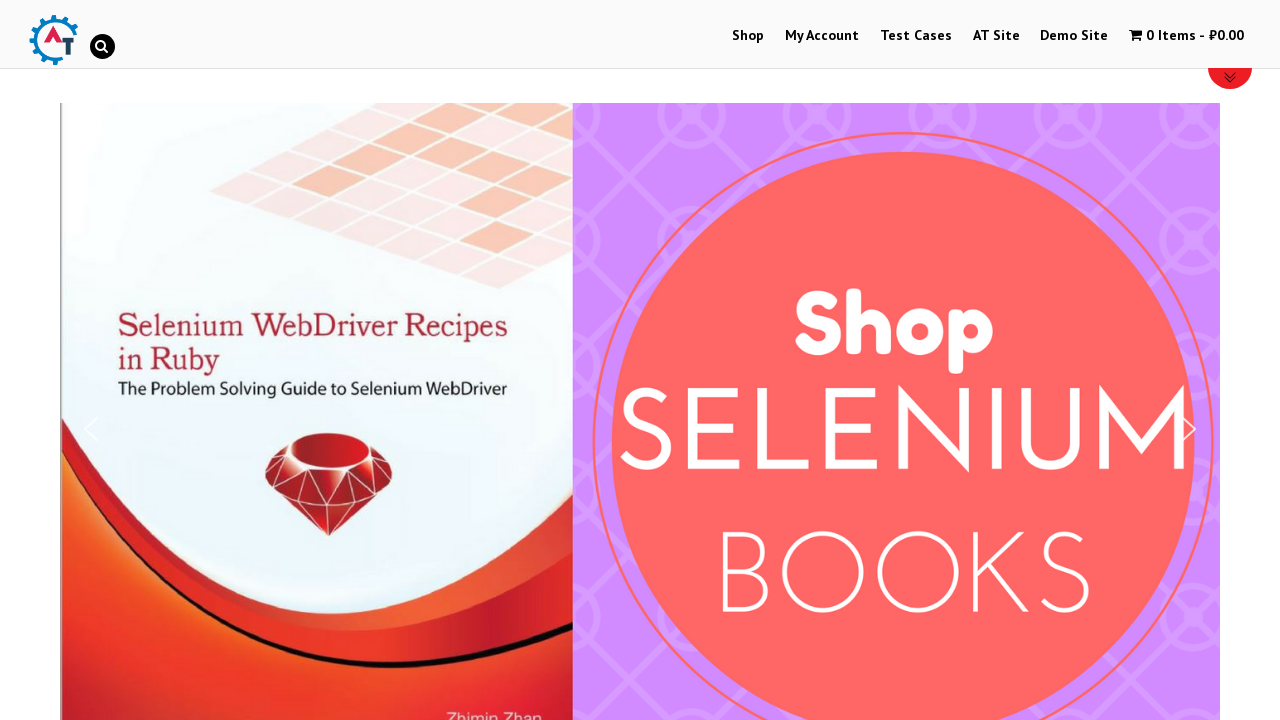

Scrolled down 700px to see products
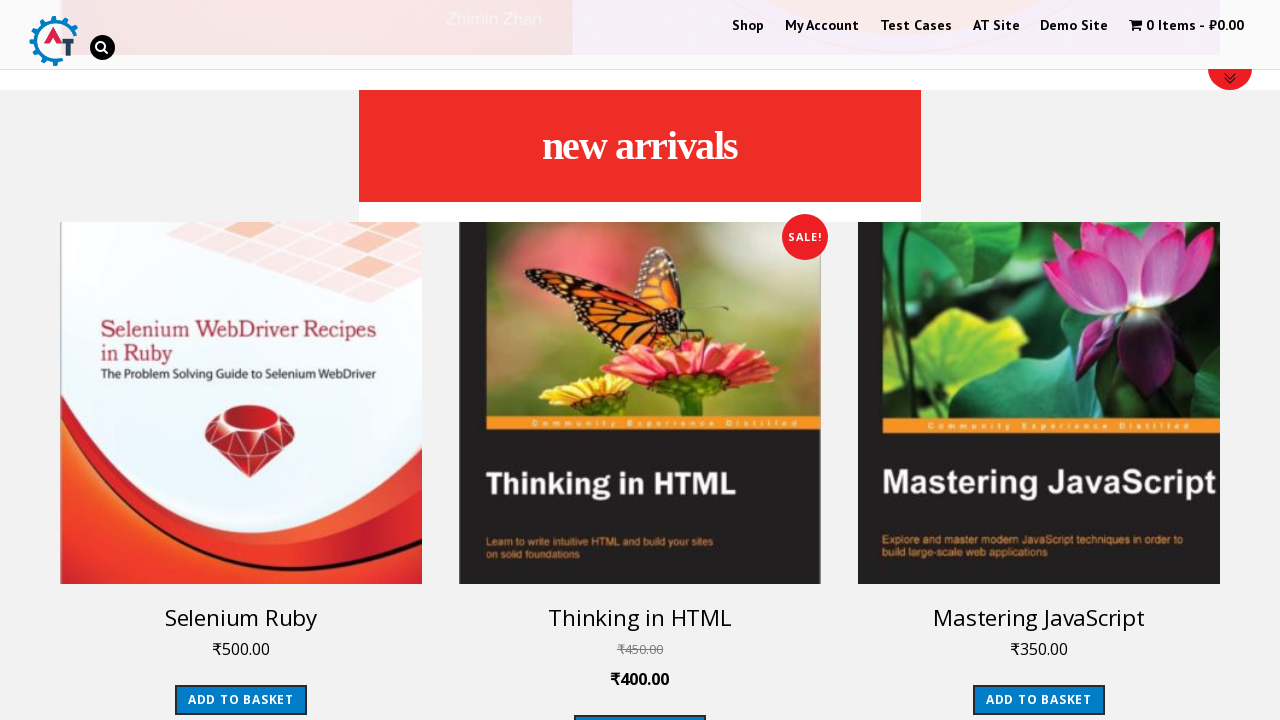

Clicked on Selenium Ruby book at (241, 403) on .post-160 .woocommerce-LoopProduct-link
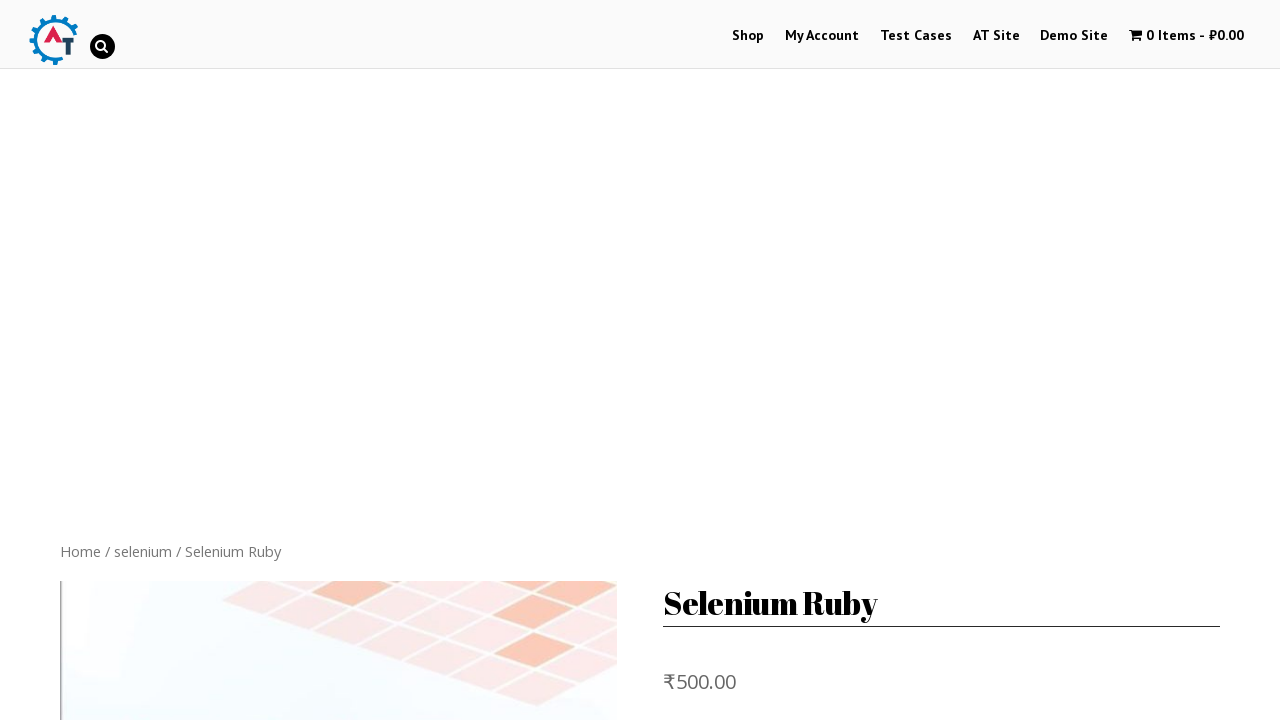

Clicked on Reviews tab at (309, 360) on .reviews_tab > a
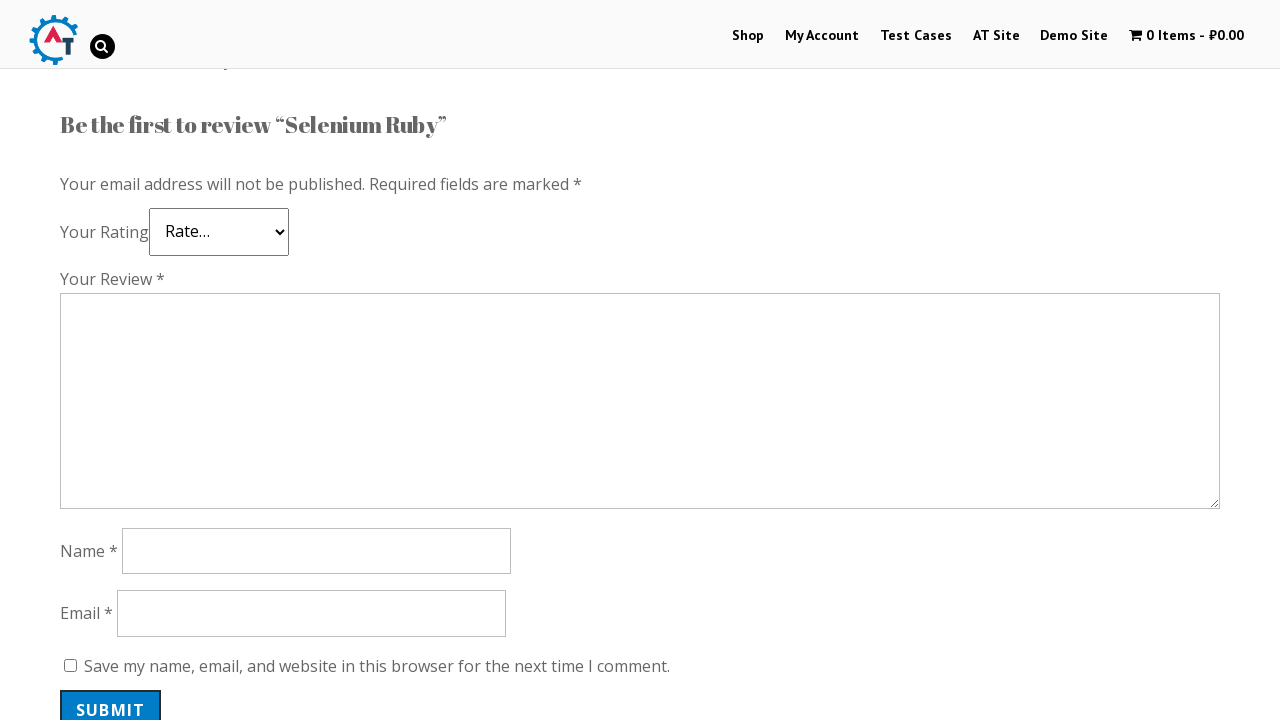

Selected 5-star rating at (132, 244) on a:has-text('5')
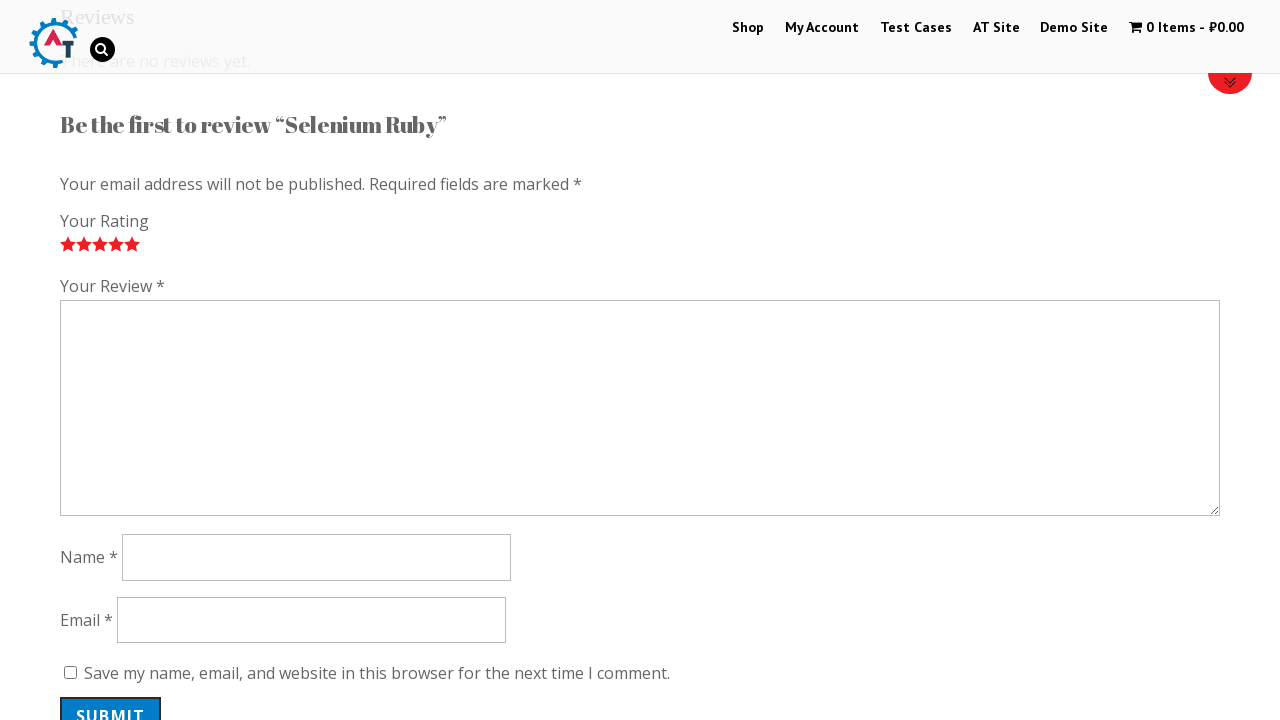

Filled review comment with 'Nice books!' on #comment
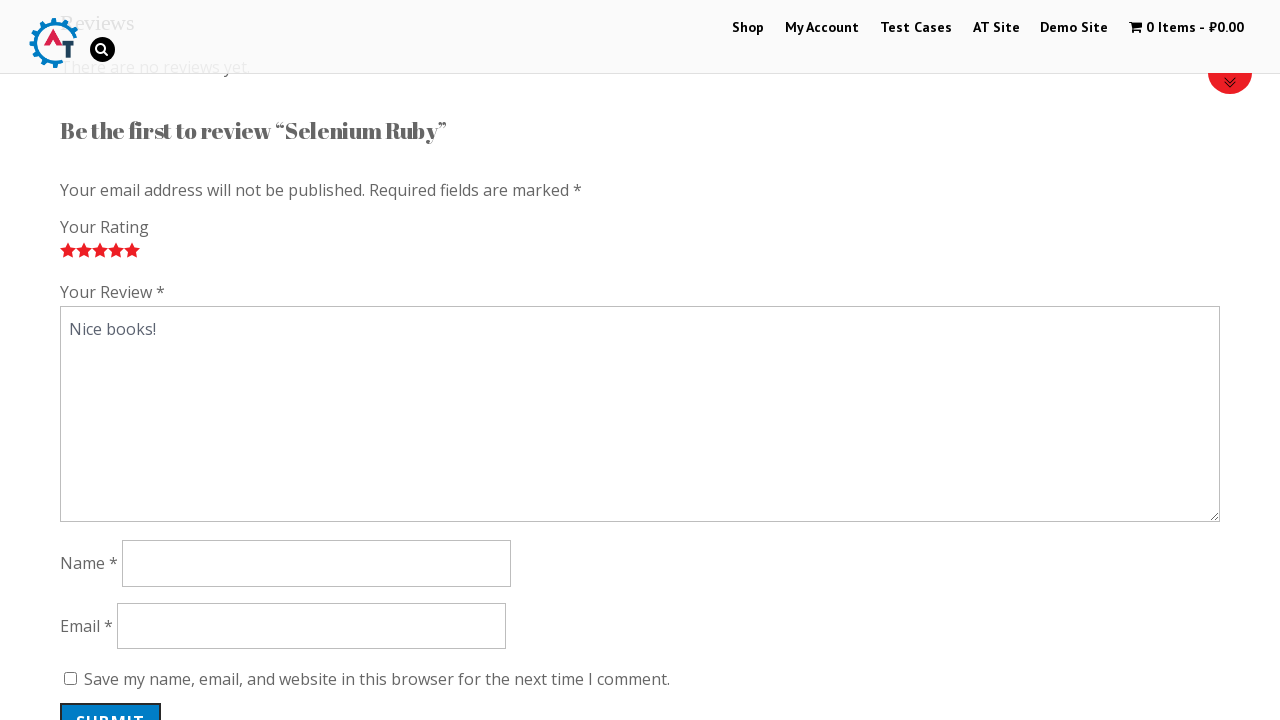

Filled name field with 'Elvis' on #author
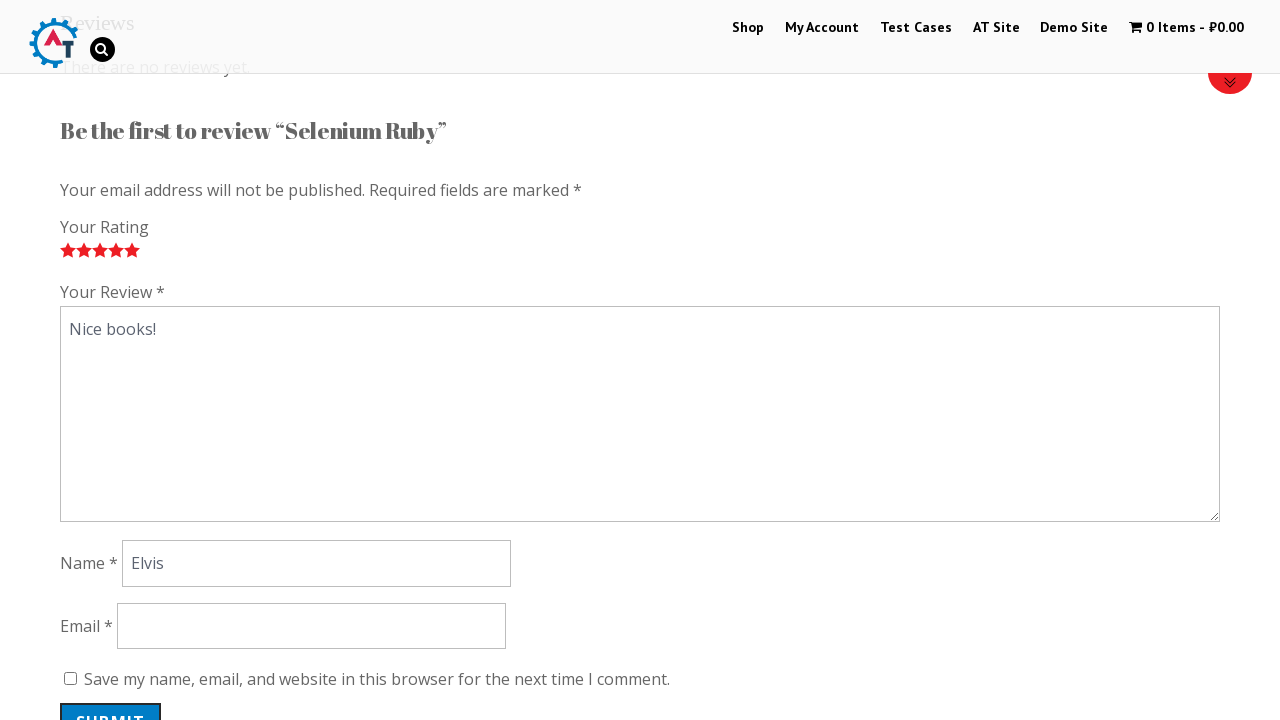

Filled email field with 'bimove@mailinator.com' on #email
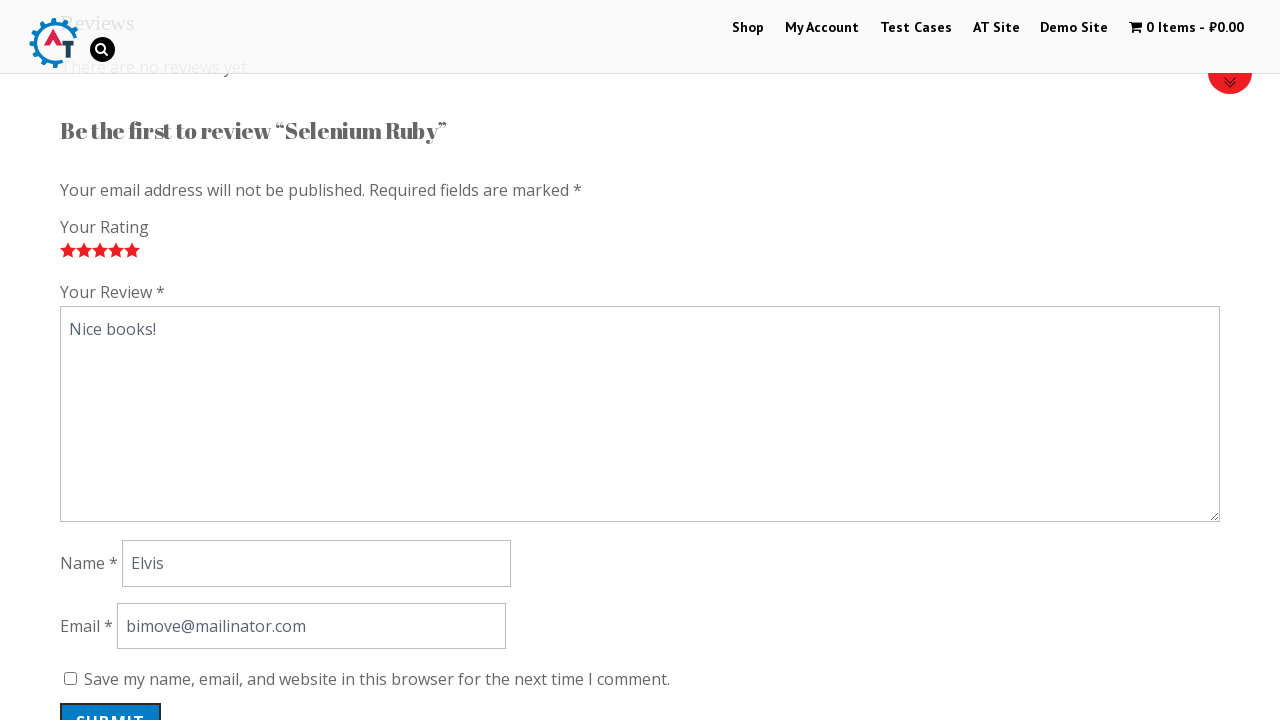

Submitted the review at (111, 700) on #submit
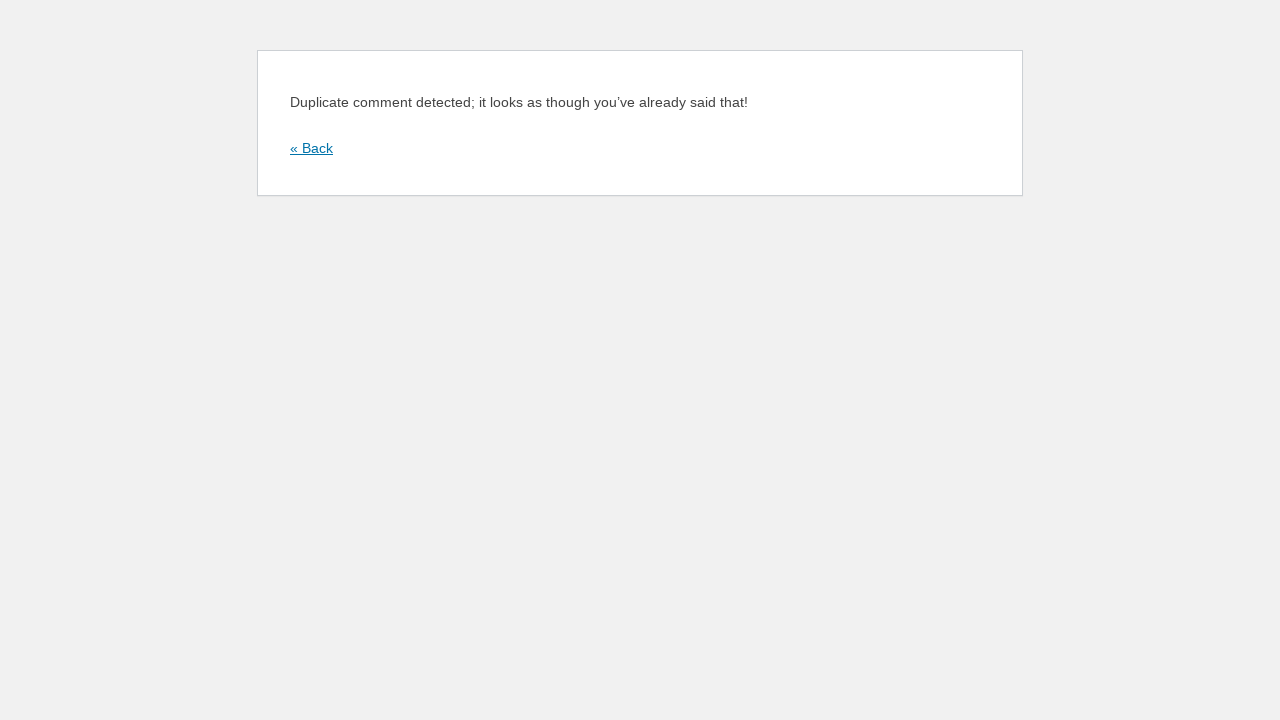

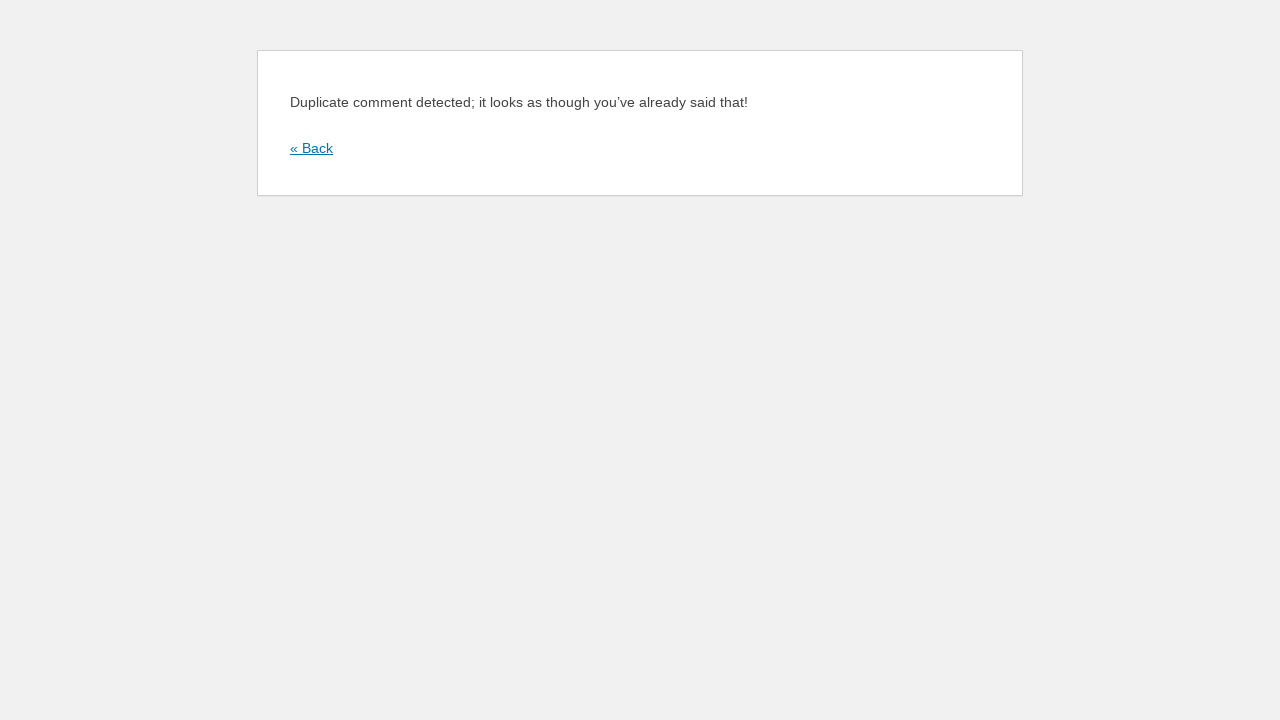